Tests dropdown functionality by verifying all available options exist and selecting each option to confirm it becomes selected

Starting URL: http://the-internet.herokuapp.com/dropdown

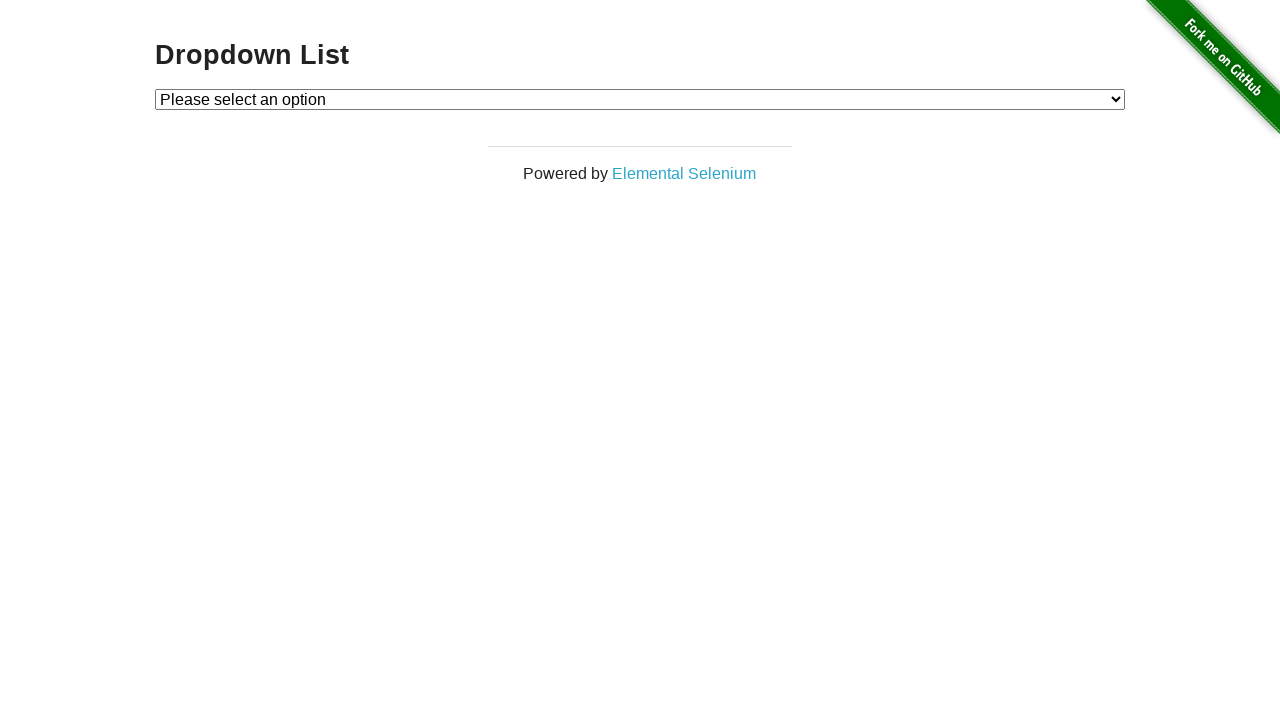

Waited for dropdown selector to be available
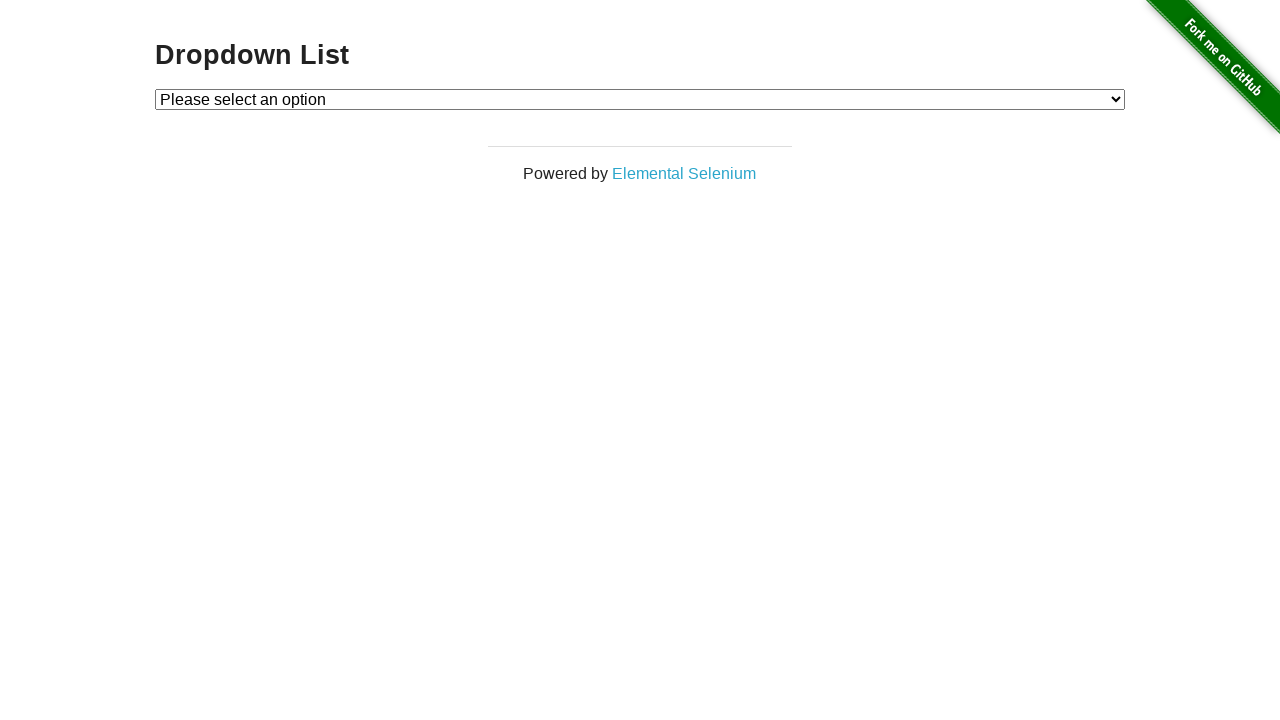

Selected Option 1 by index on select#dropdown
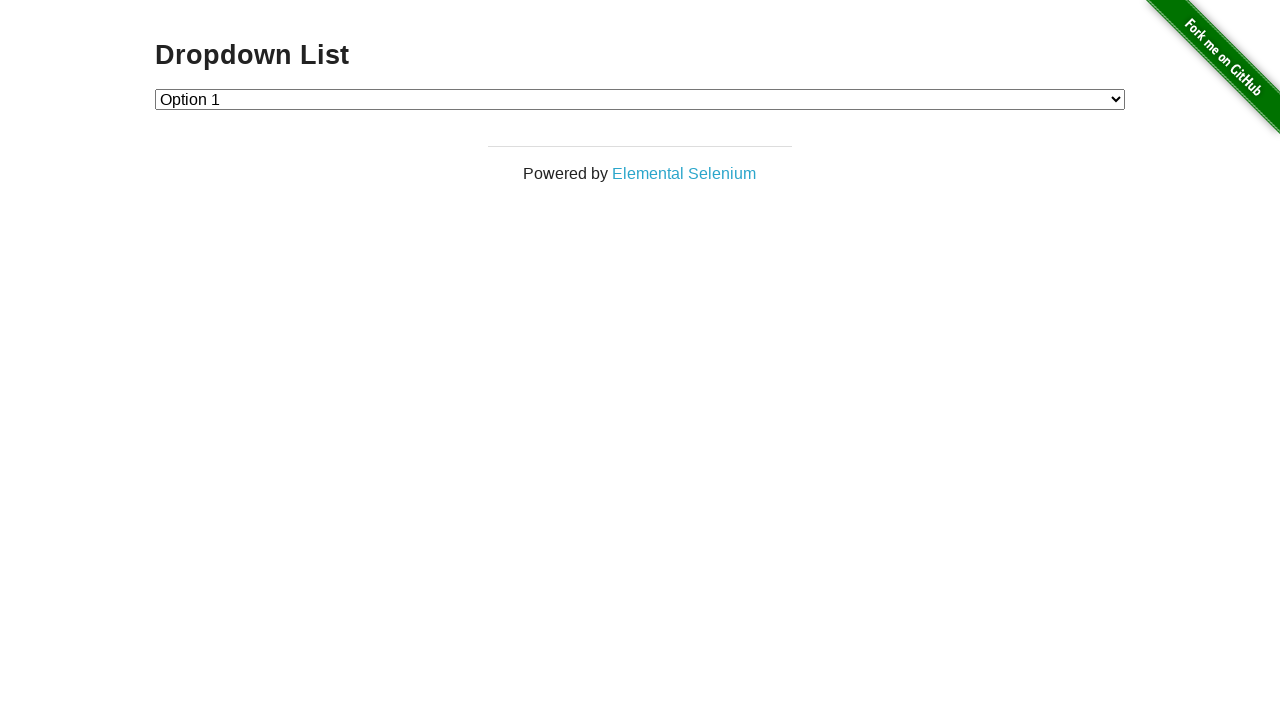

Verified Option 1 is enabled
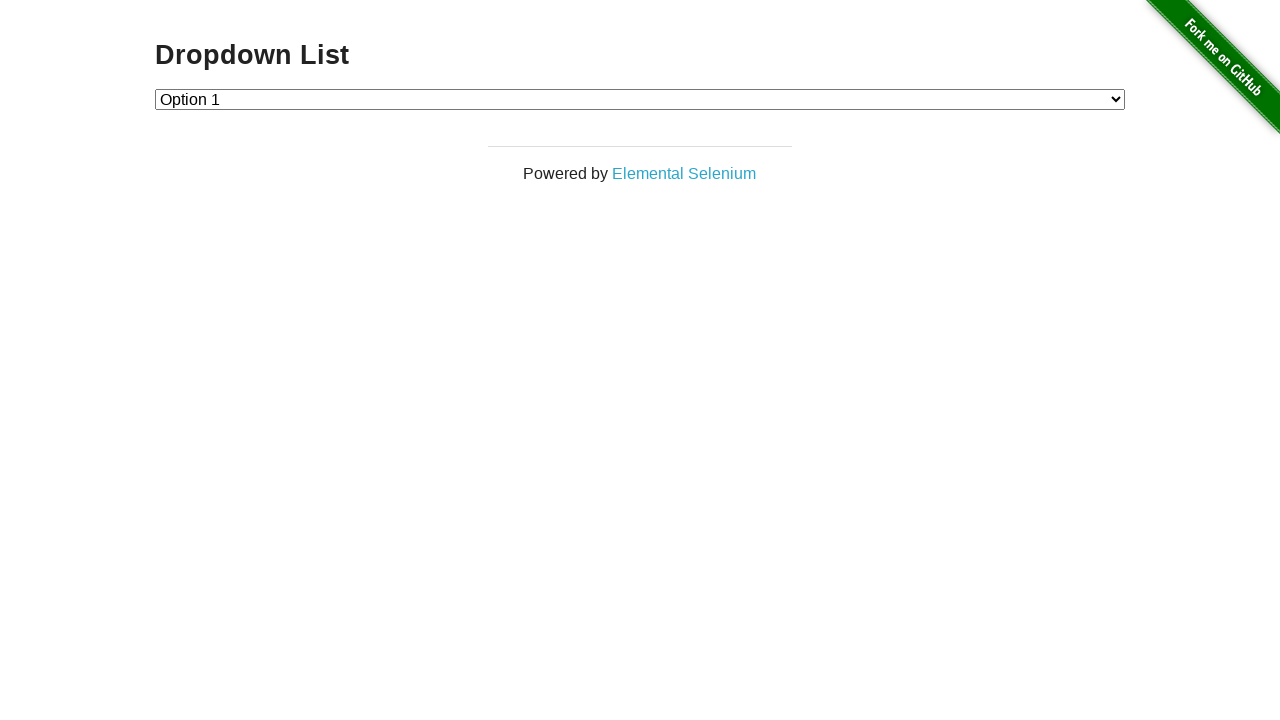

Selected Option 2 by index on select#dropdown
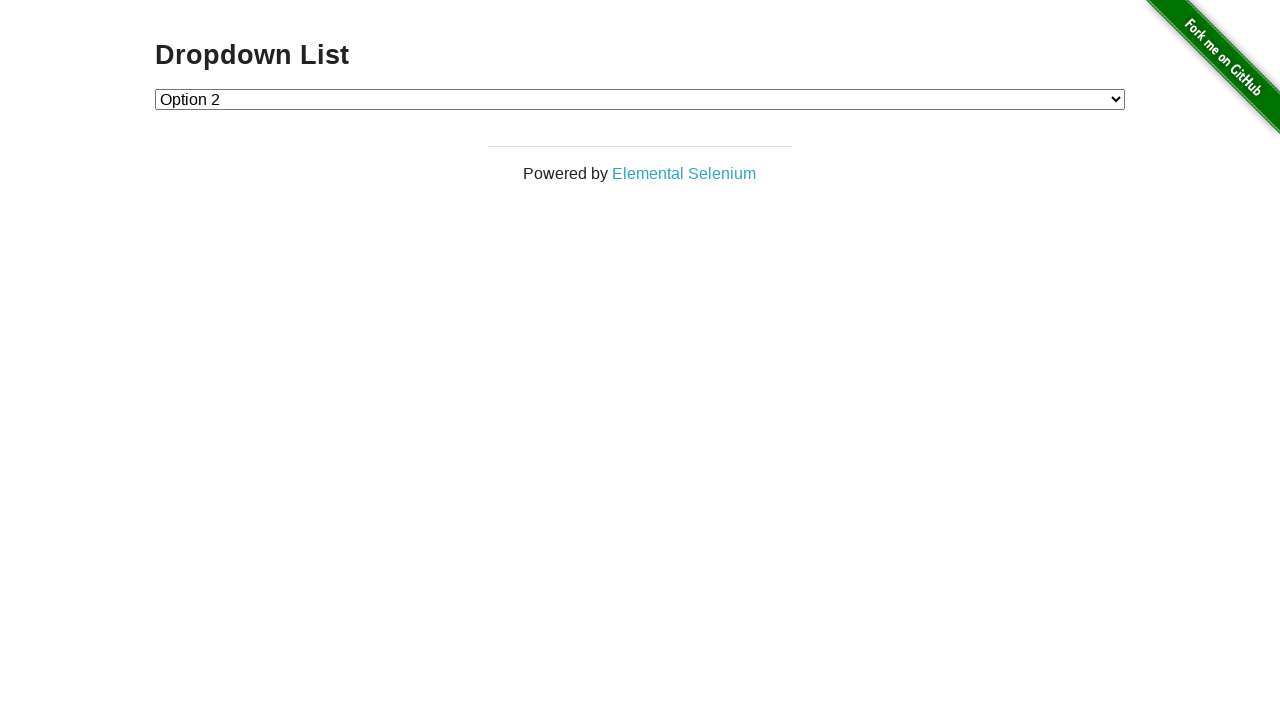

Verified Option 2 is selected with value '2'
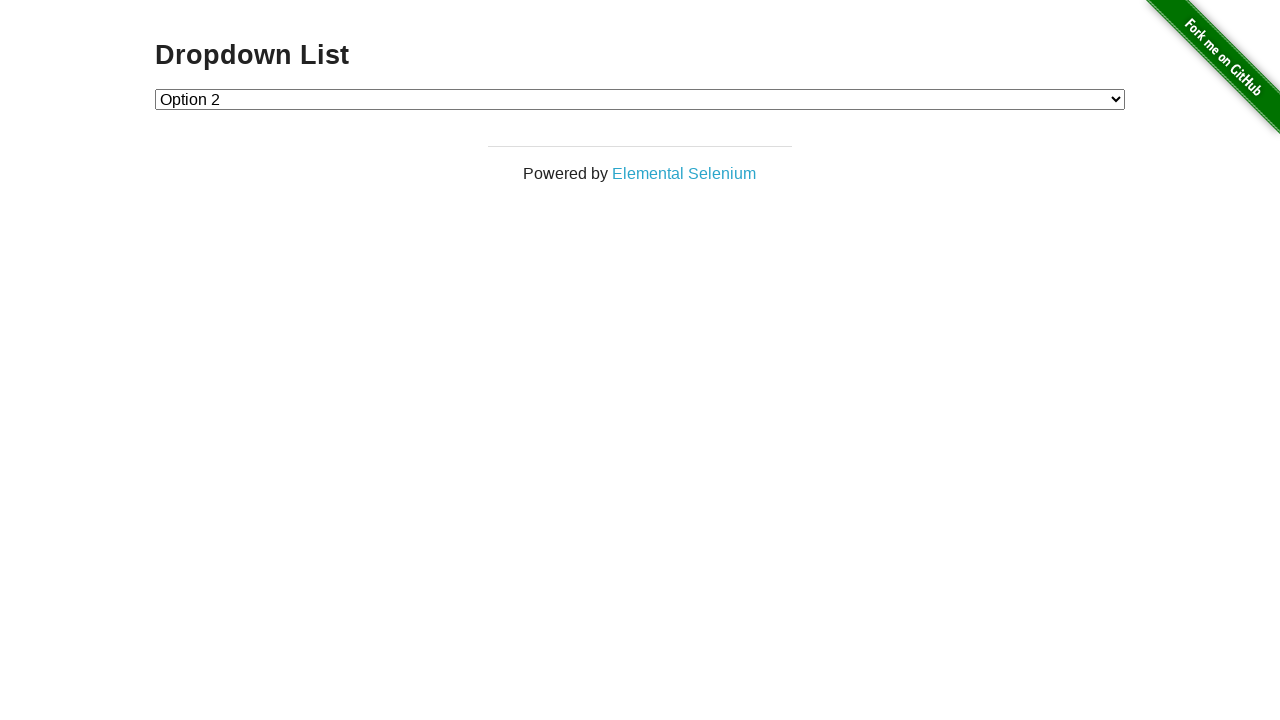

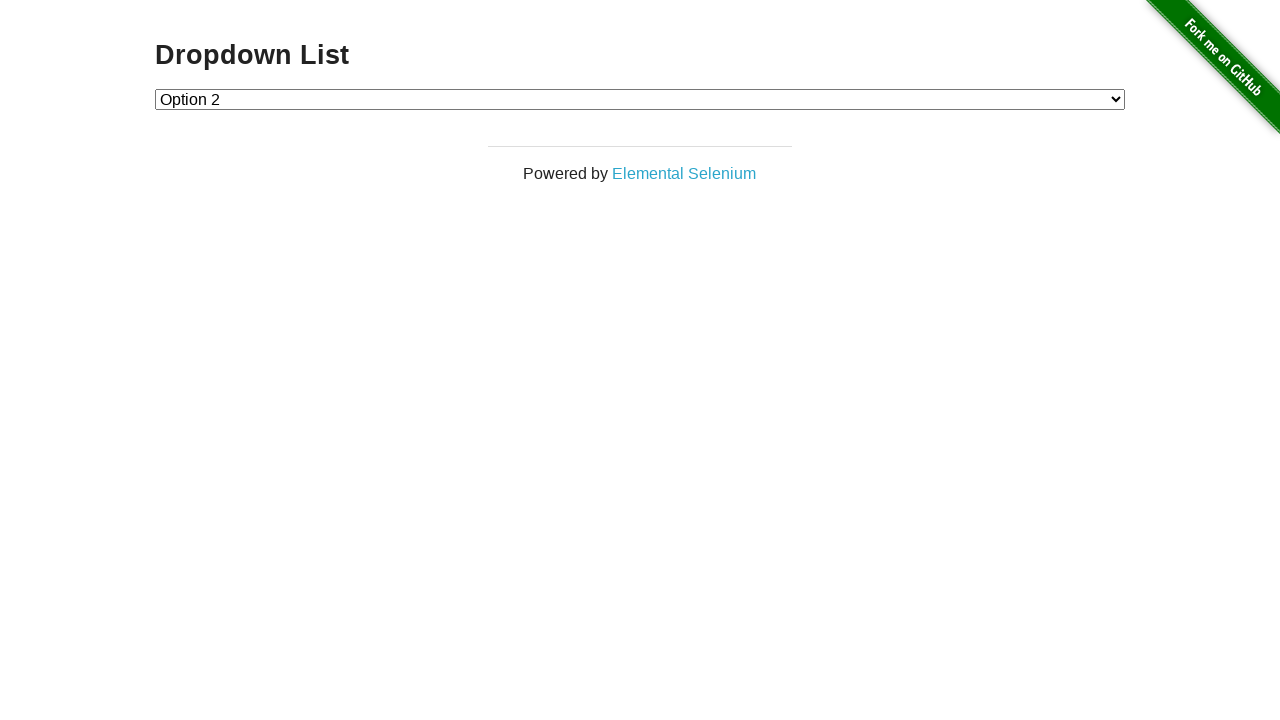